Tests radio button selection on a practice page by selecting a radio option and verifying it becomes checked

Starting URL: https://practice.expandtesting.com/radio-buttons

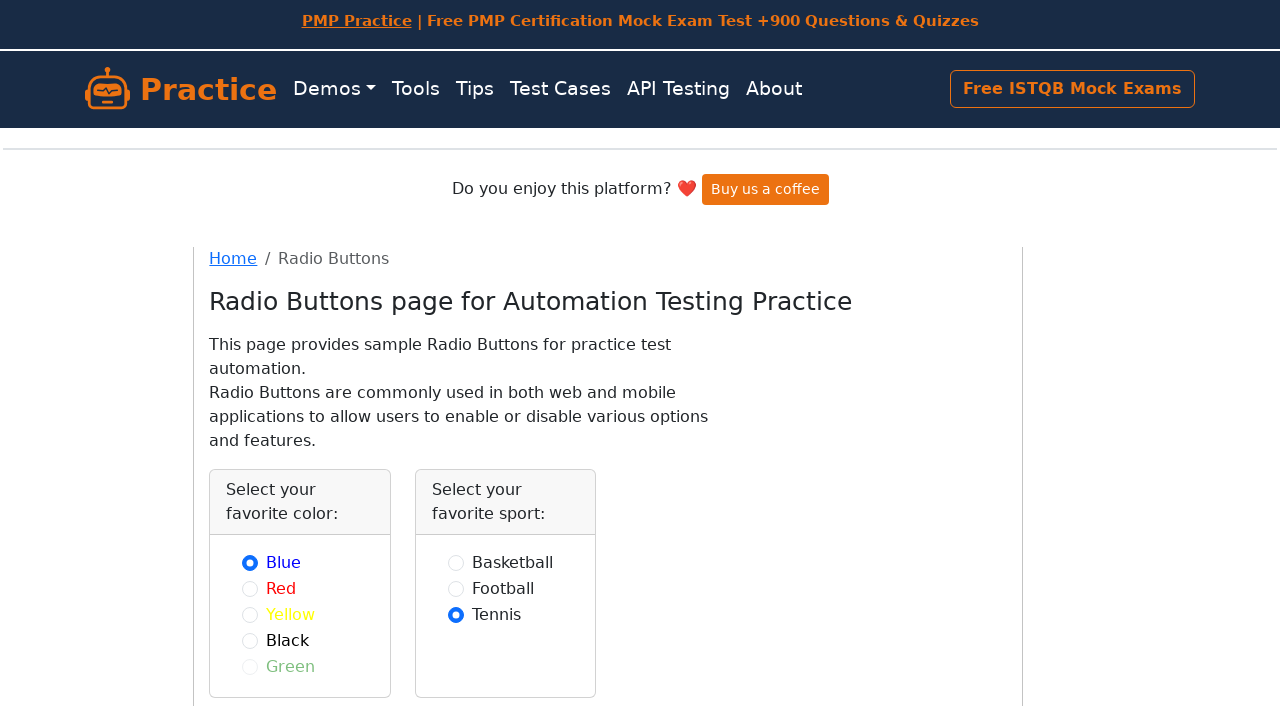

Selected radio button with value 'blue' on input[type='radio'][value='blue']
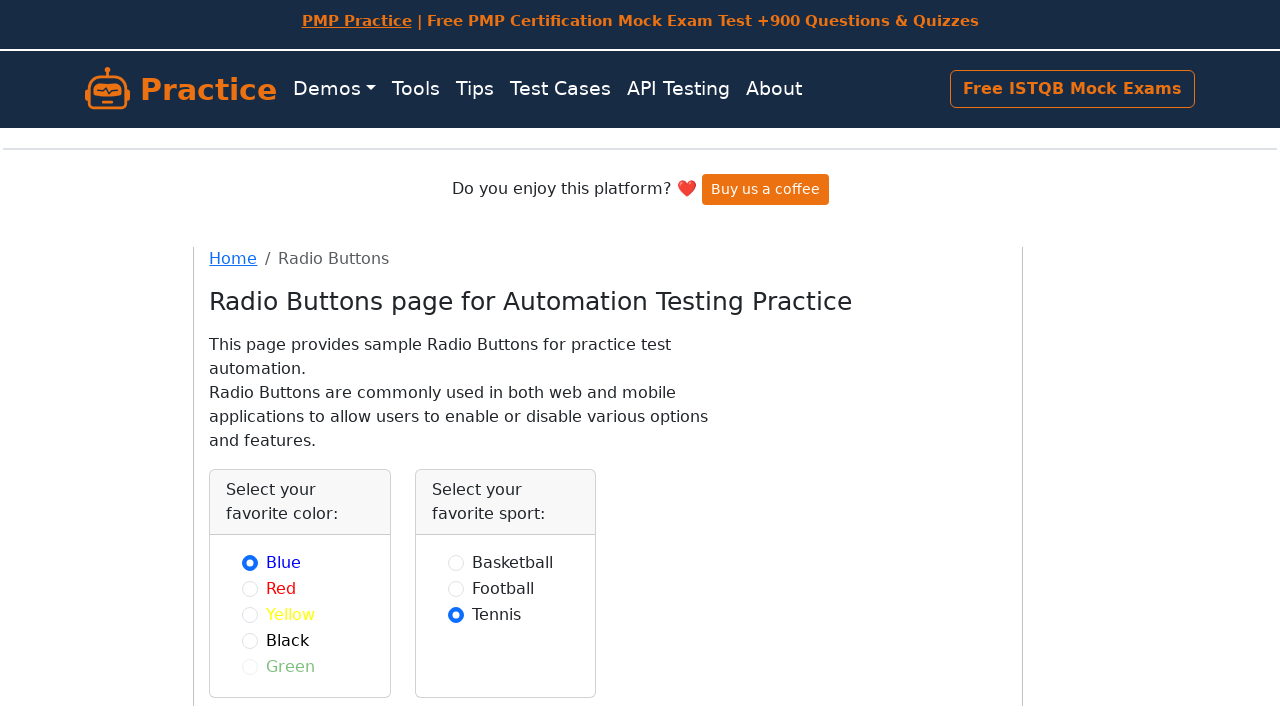

Verified radio button 'blue' is checked
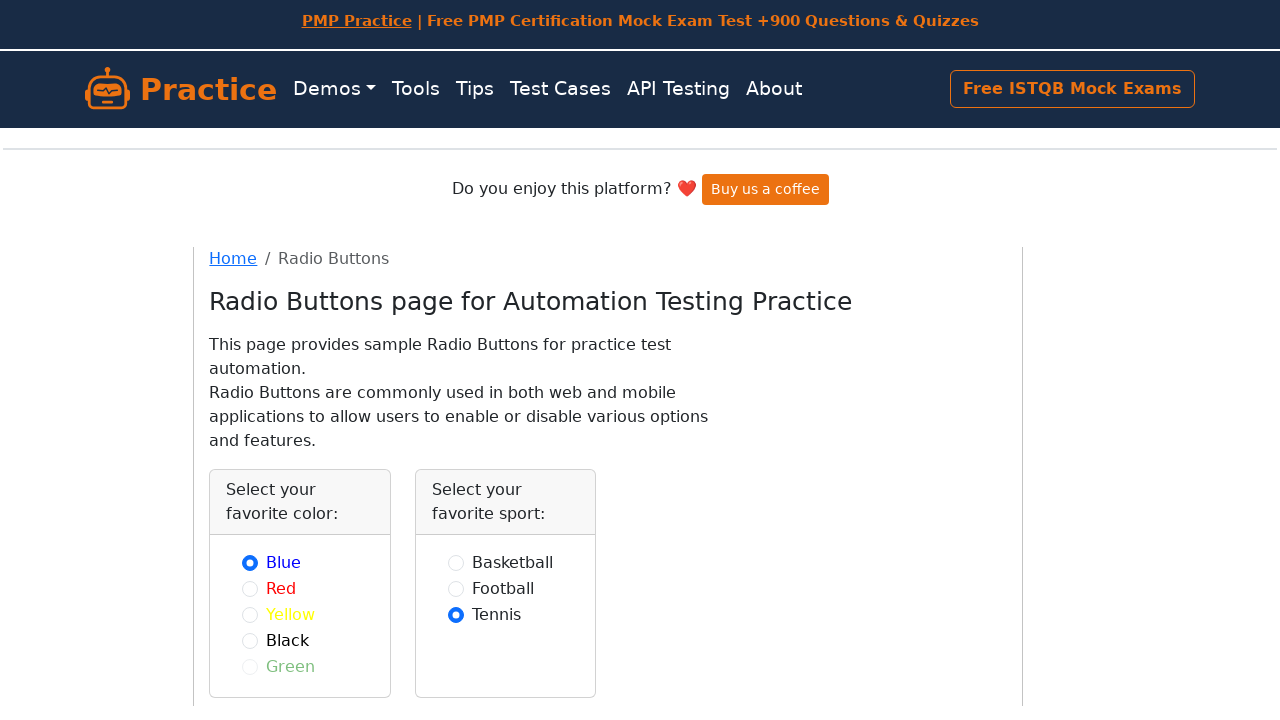

Assertion passed: Radio button 'blue' is selected
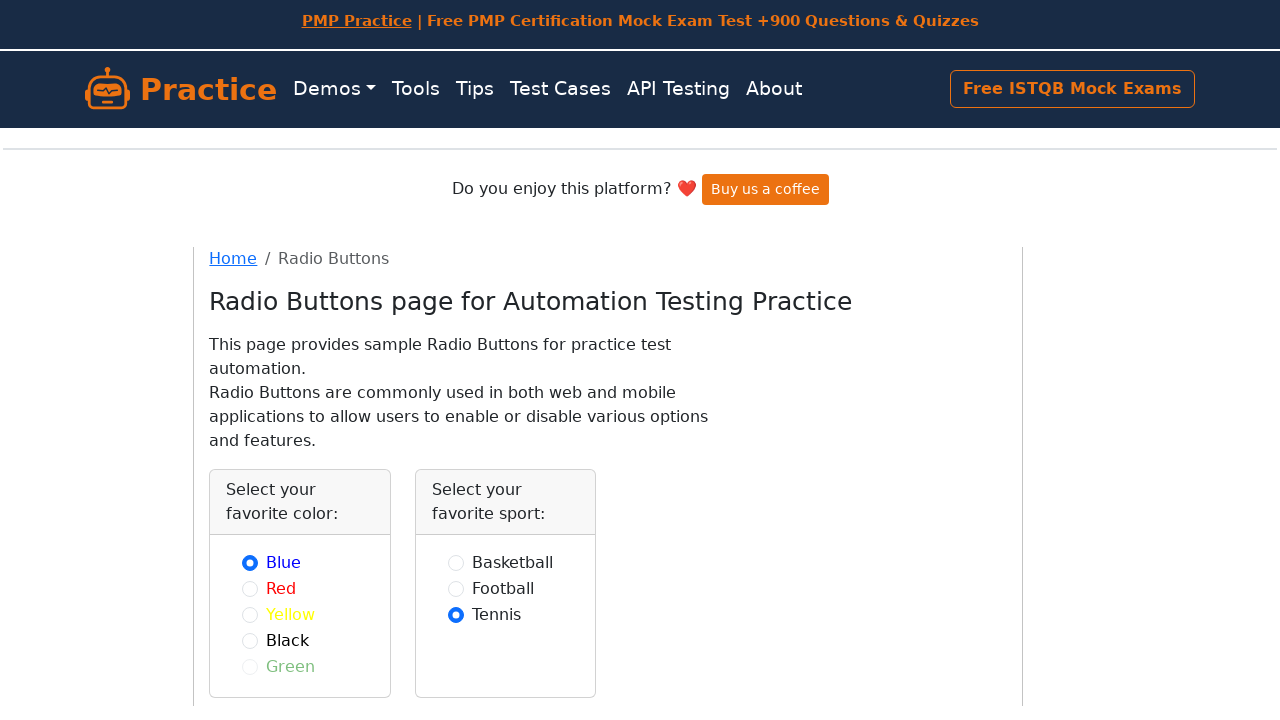

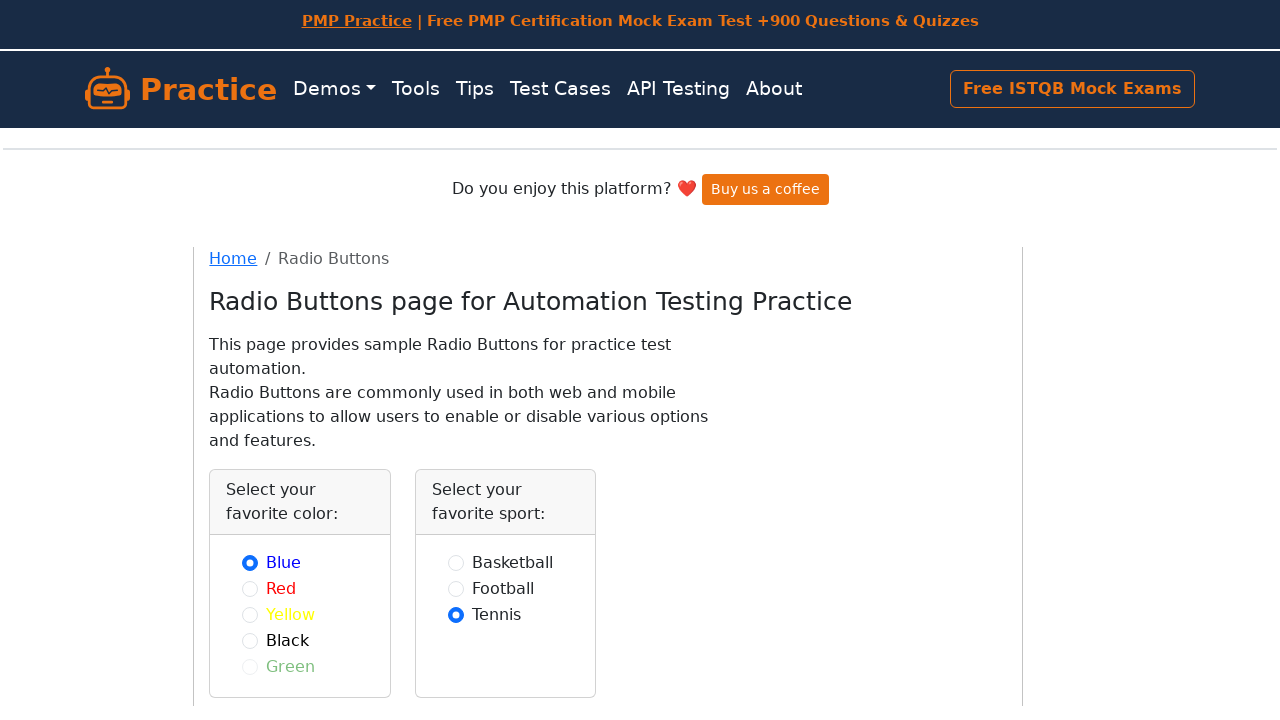